Tests the forgot password page by locating various elements (header, email label, input field, submit button) and clicking the submit button to verify form submission functionality.

Starting URL: https://practice.cydeo.com/forgot_password

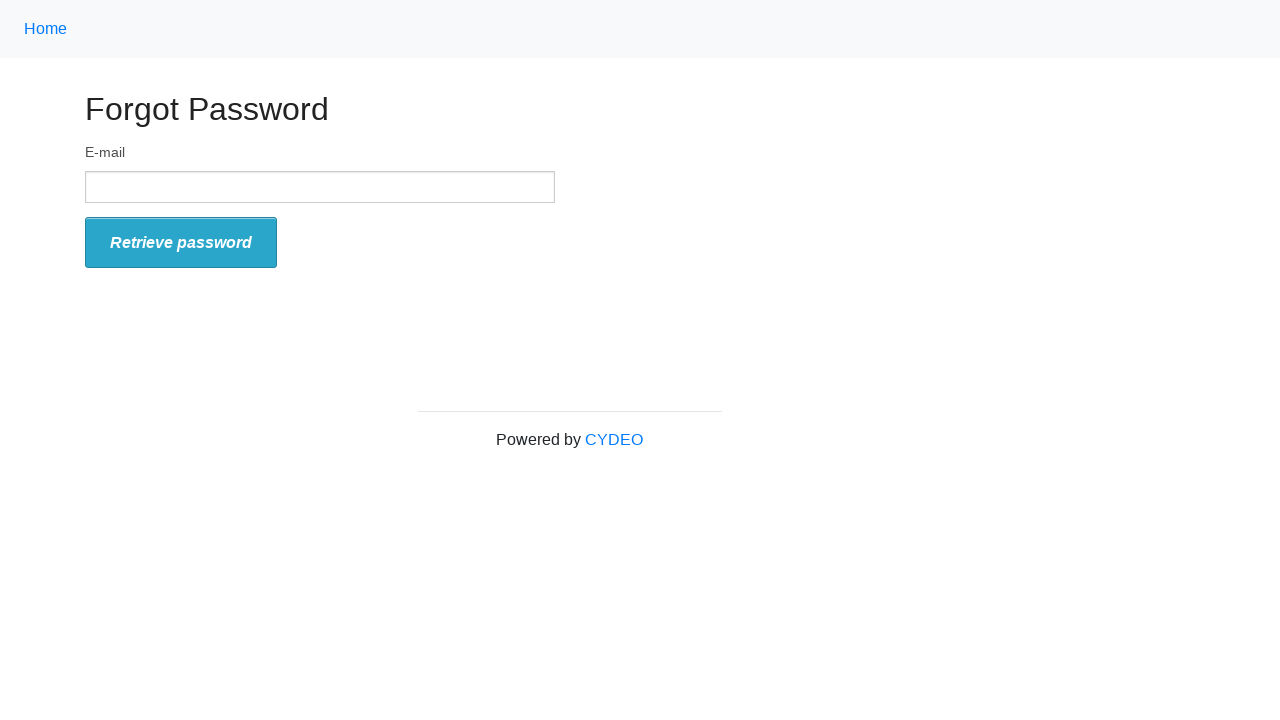

Waited for navigation link to load
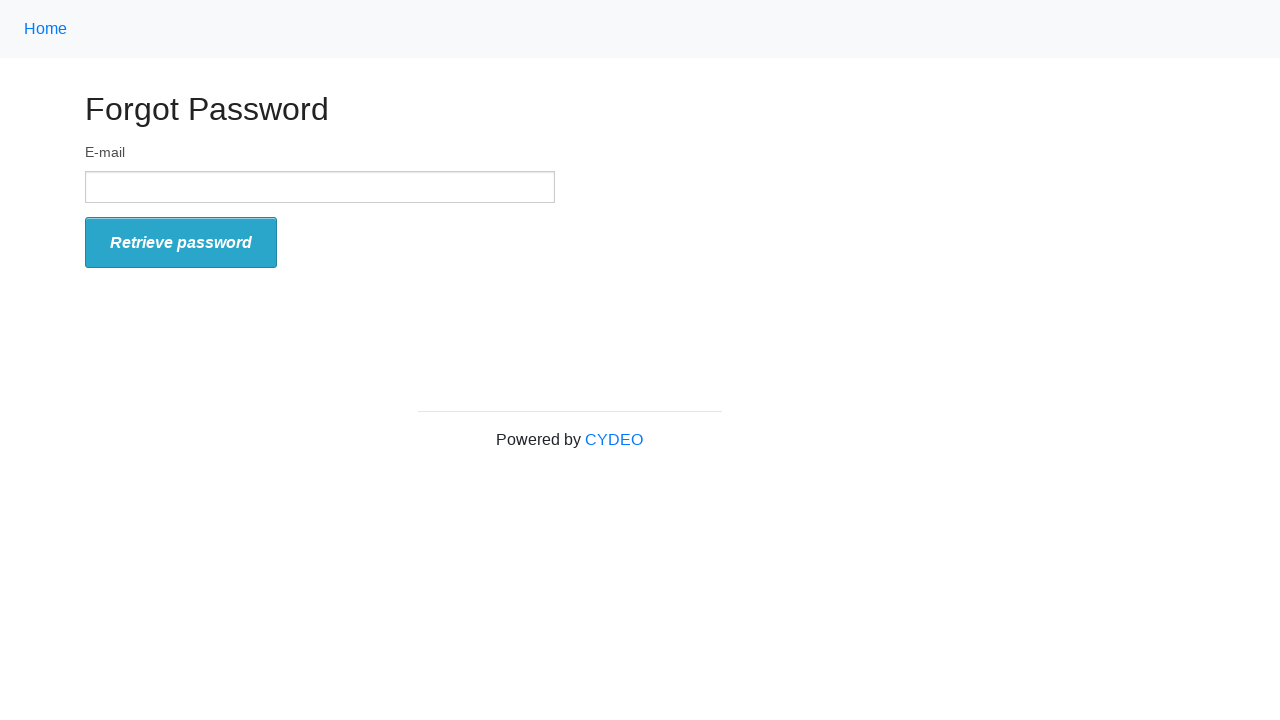

Verified forgot password header is displayed
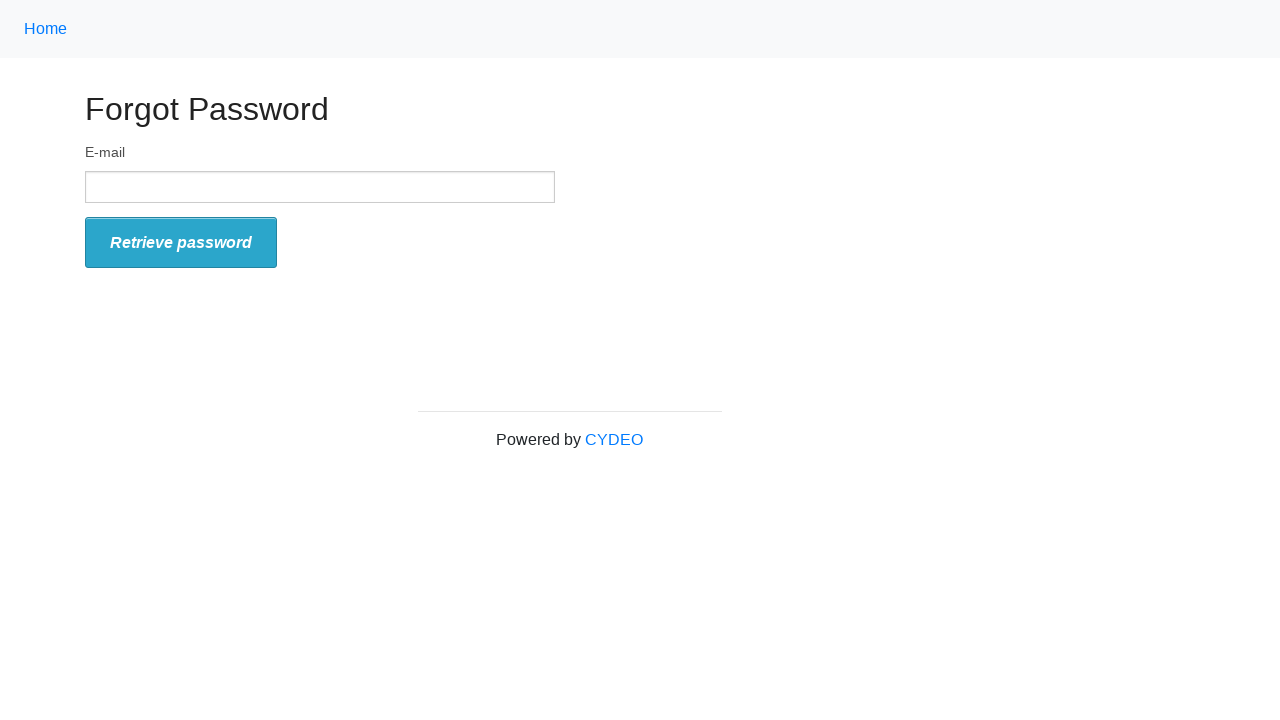

Verified email label is displayed
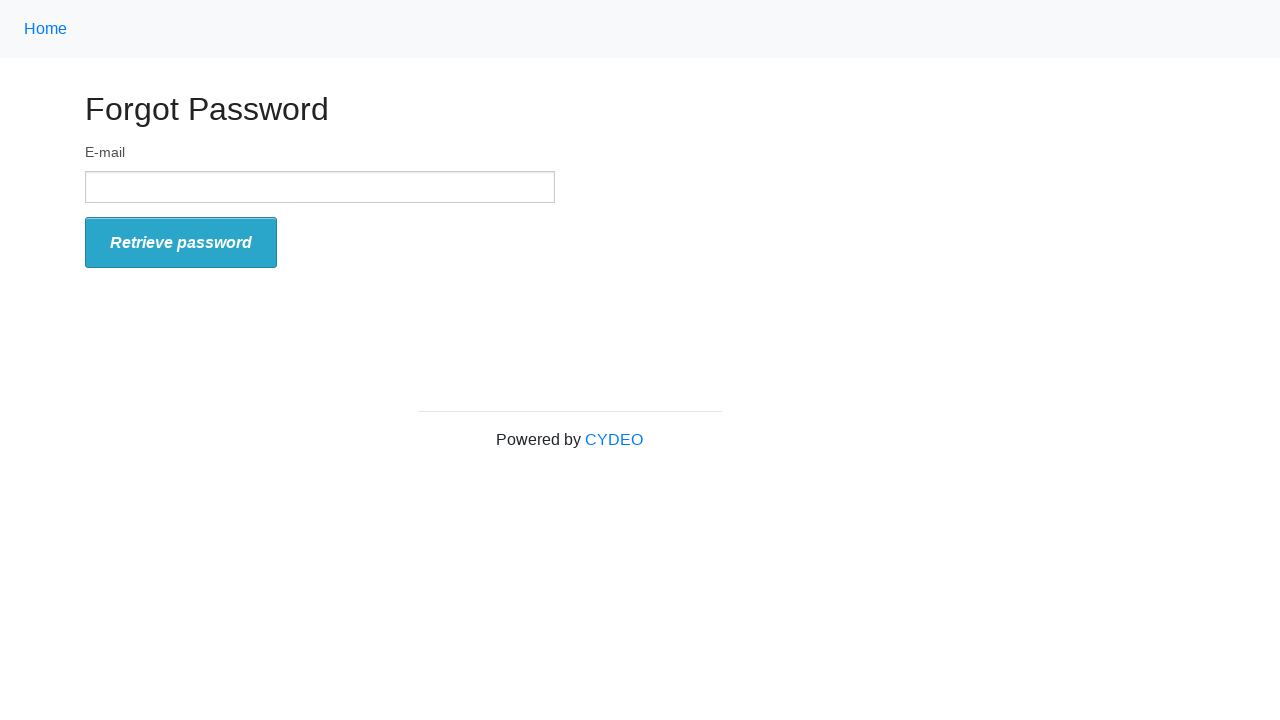

Verified email input field is displayed
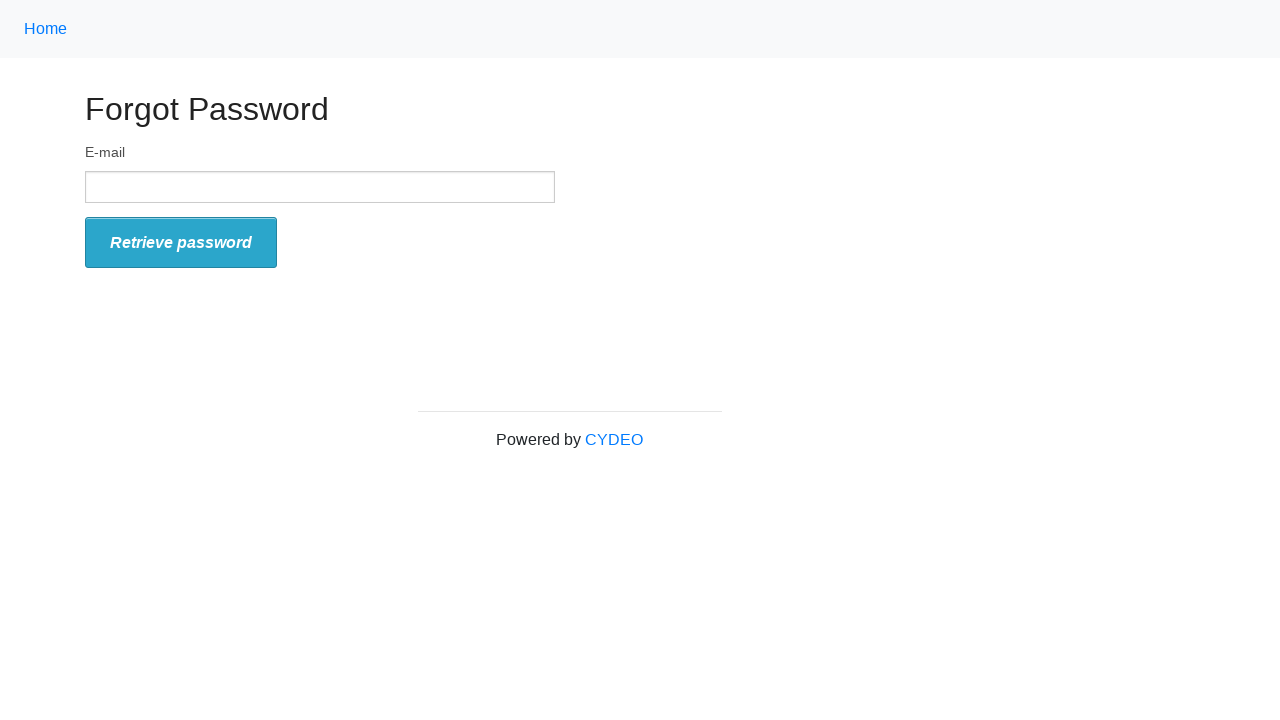

Clicked submit button to submit forgot password form at (181, 243) on button[type='submit']
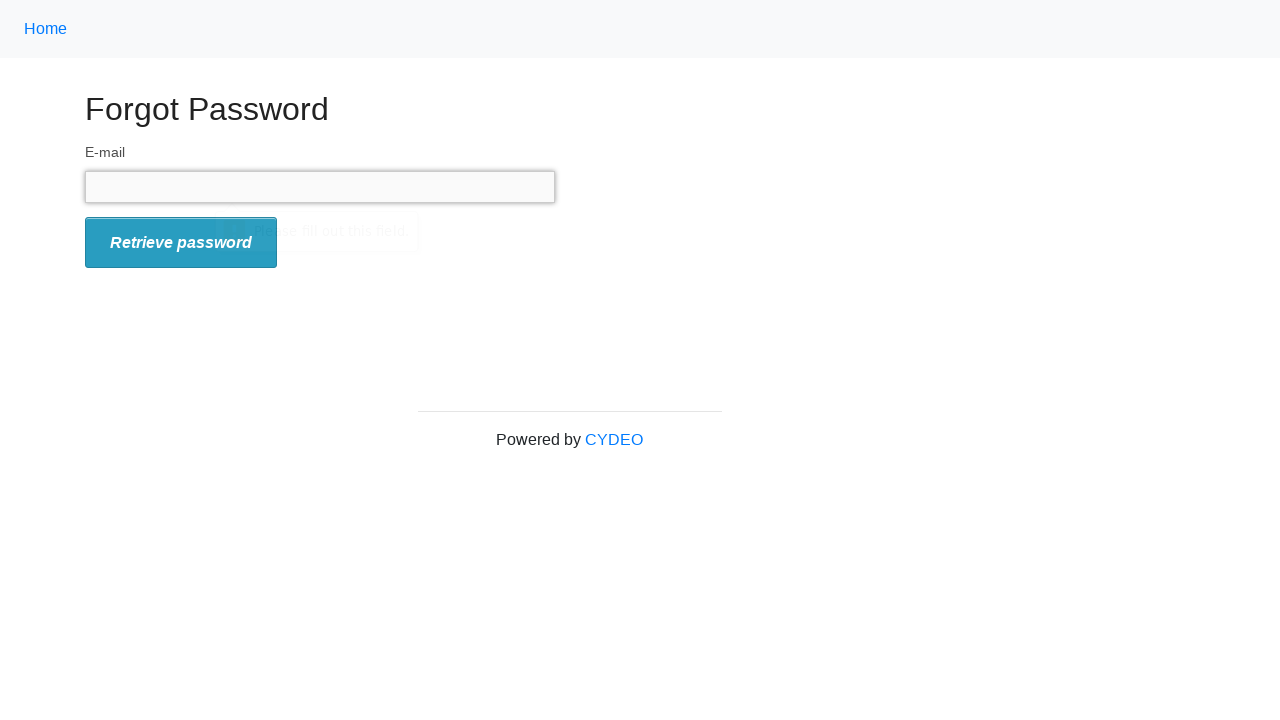

Verified powered by footer is displayed
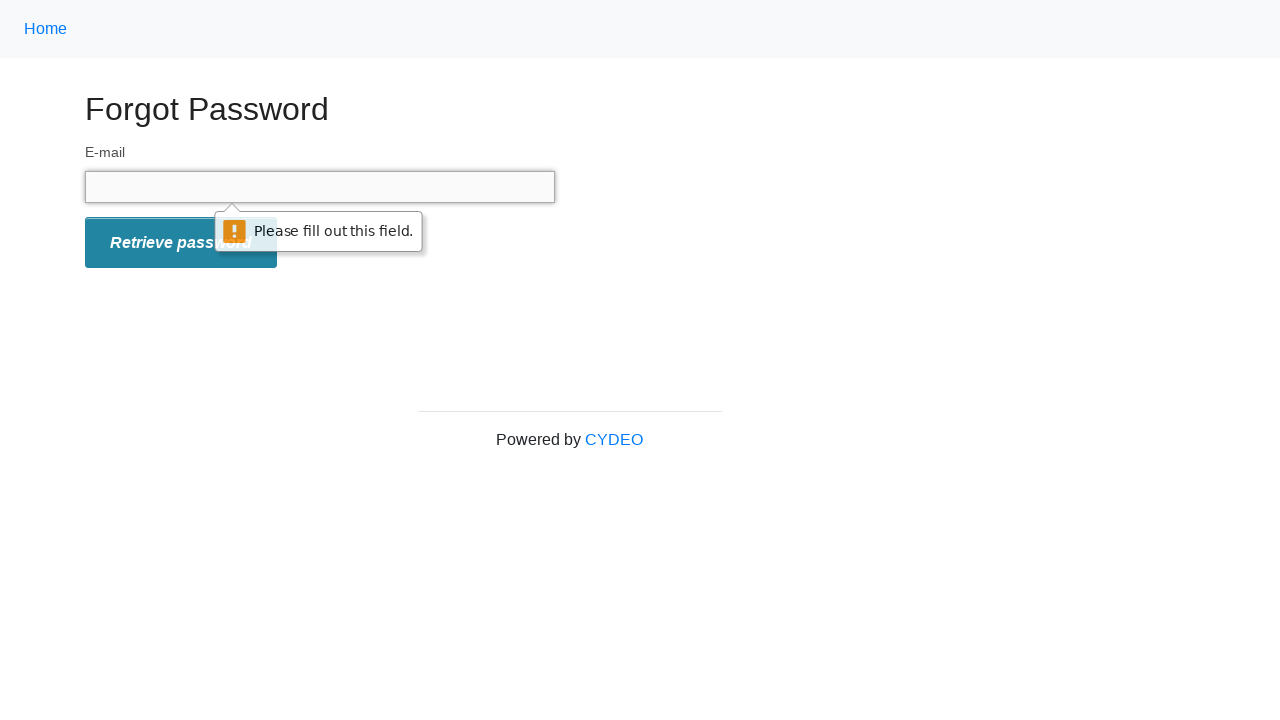

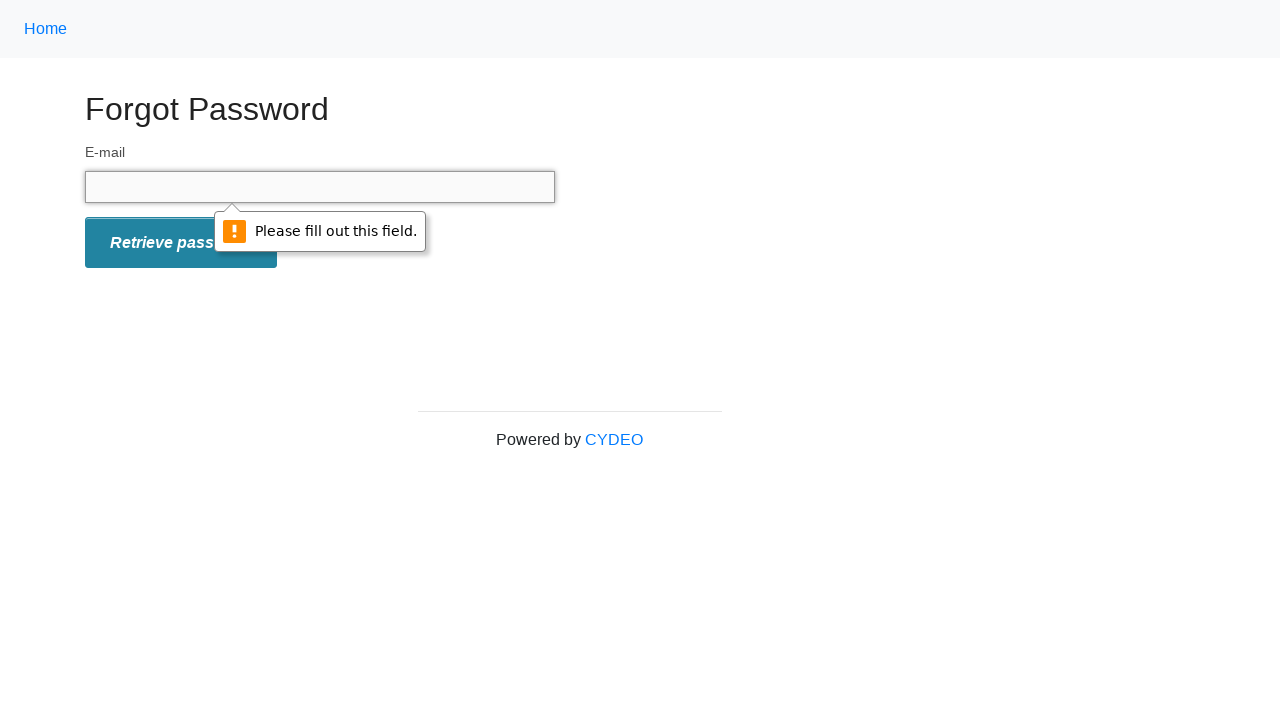